Tests that the terms and conditions checkbox is required for form submission.

Starting URL: https://qa-practice.netlify.app/bugs-form/

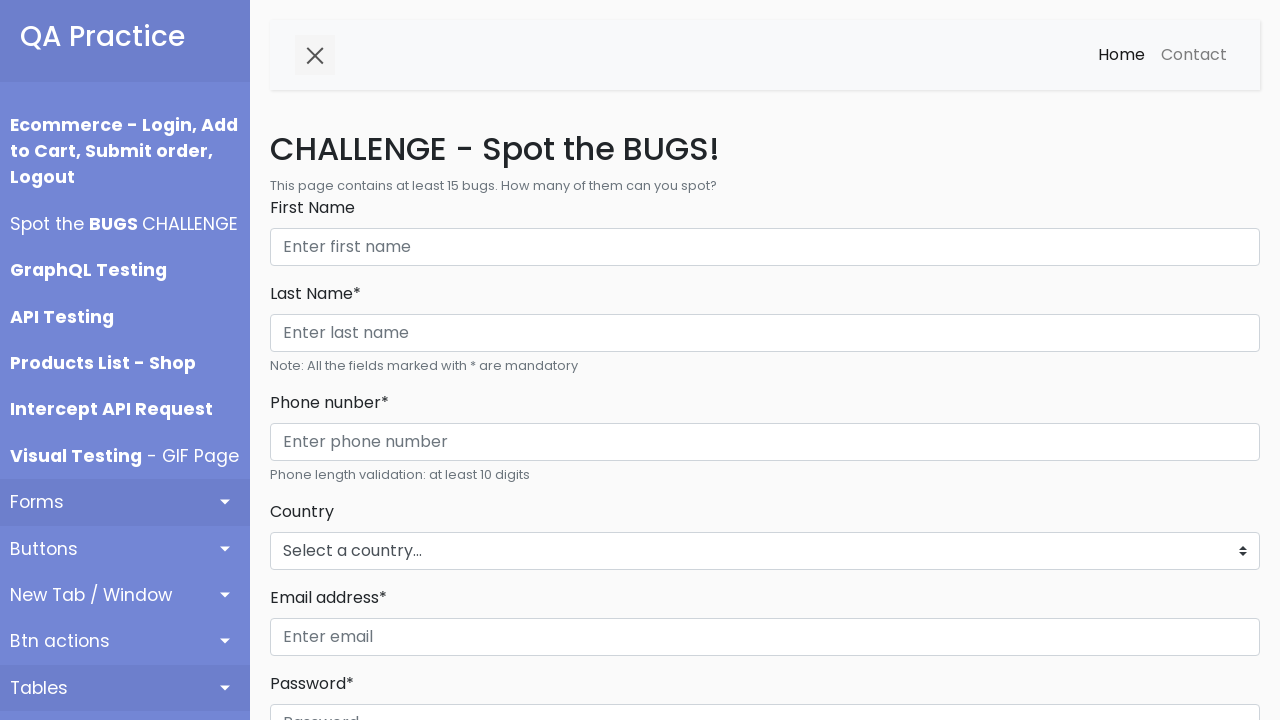

Filled First Name field with 'Christopher Lee' on internal:role=textbox[name="First Name"i]
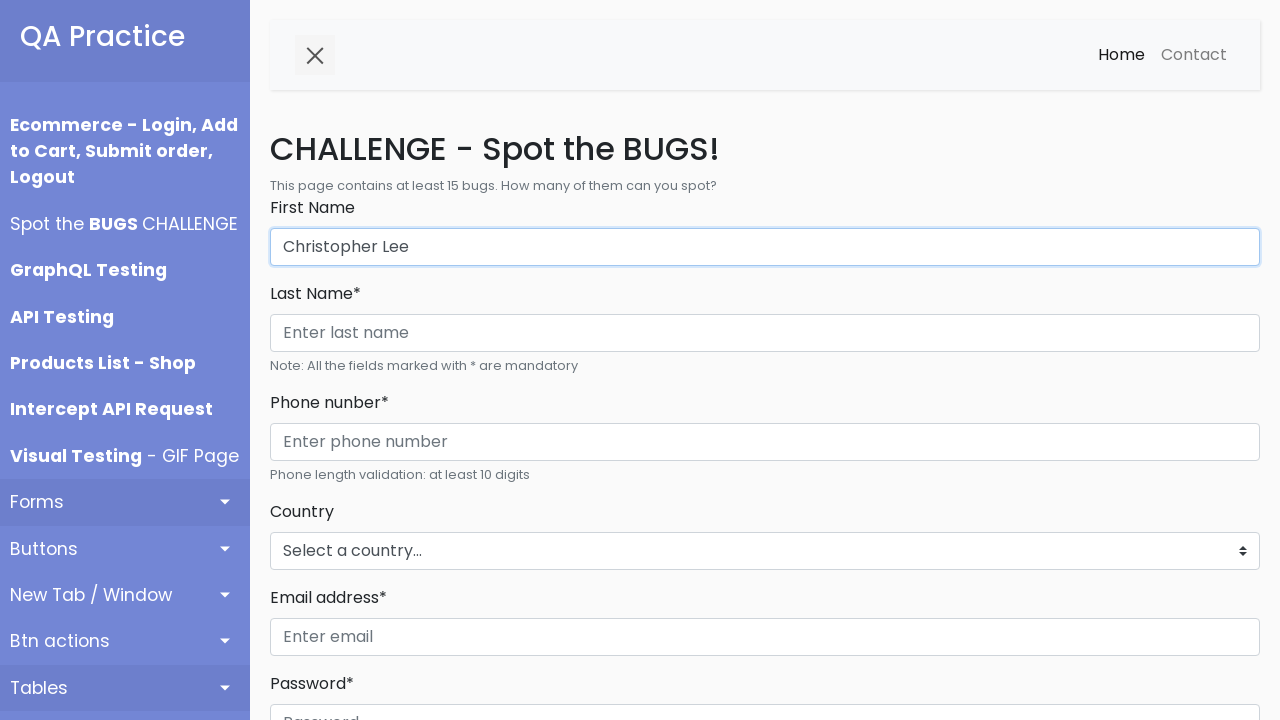

Filled Last Name field with 'Clark' on internal:role=textbox[name="Last Name* Phone nunber*"i]
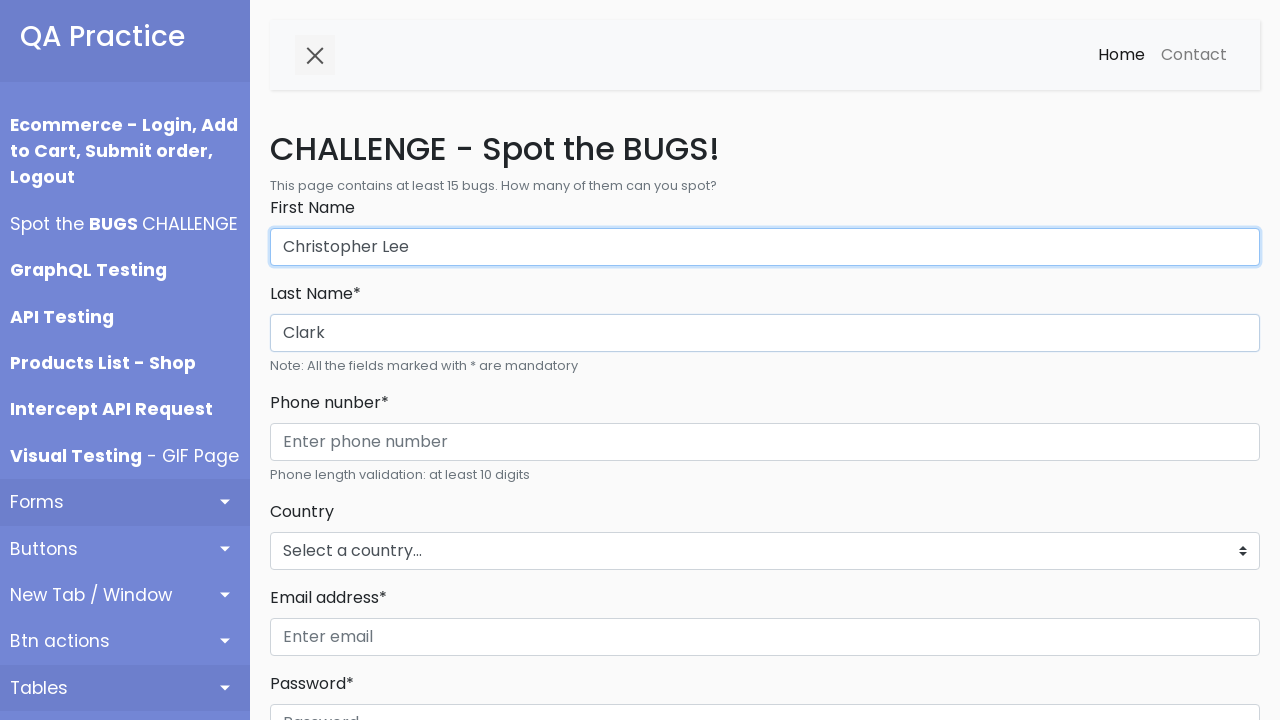

Filled phone number field with '444555666777' on internal:role=textbox[name="Enter phone number"i]
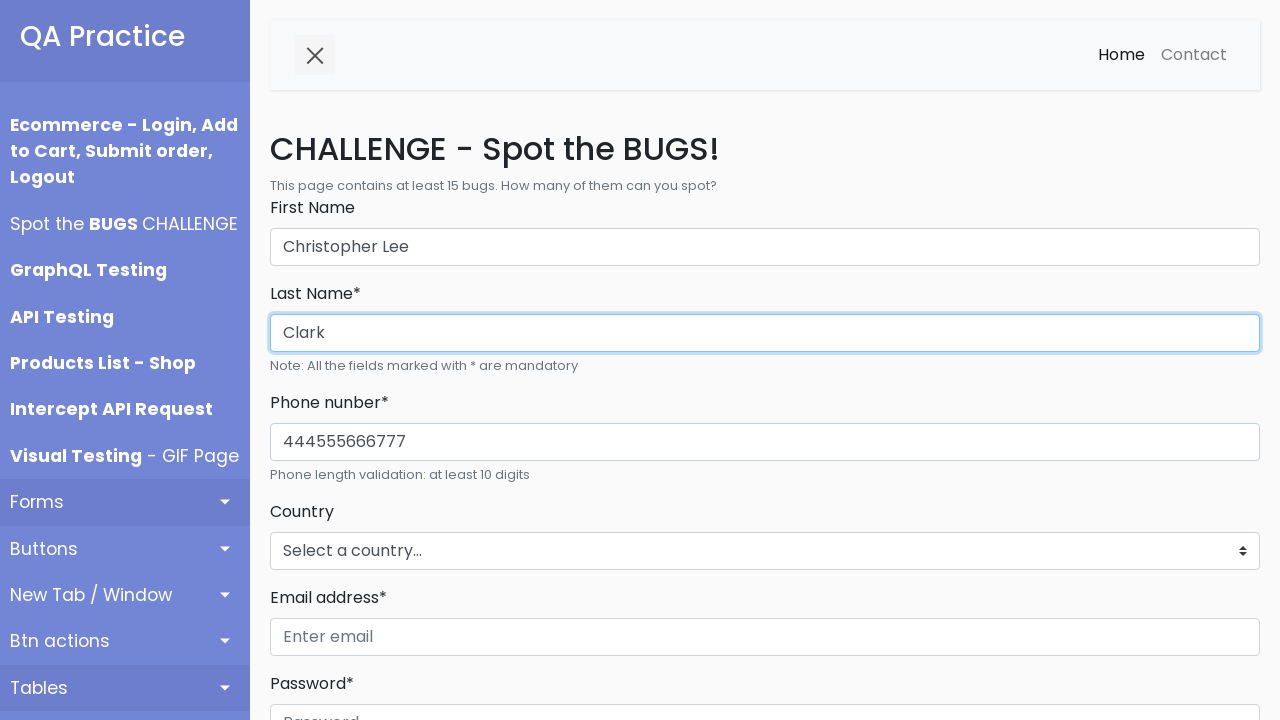

Selected 'New Zealand' from countries dropdown on #countries_dropdown_menu
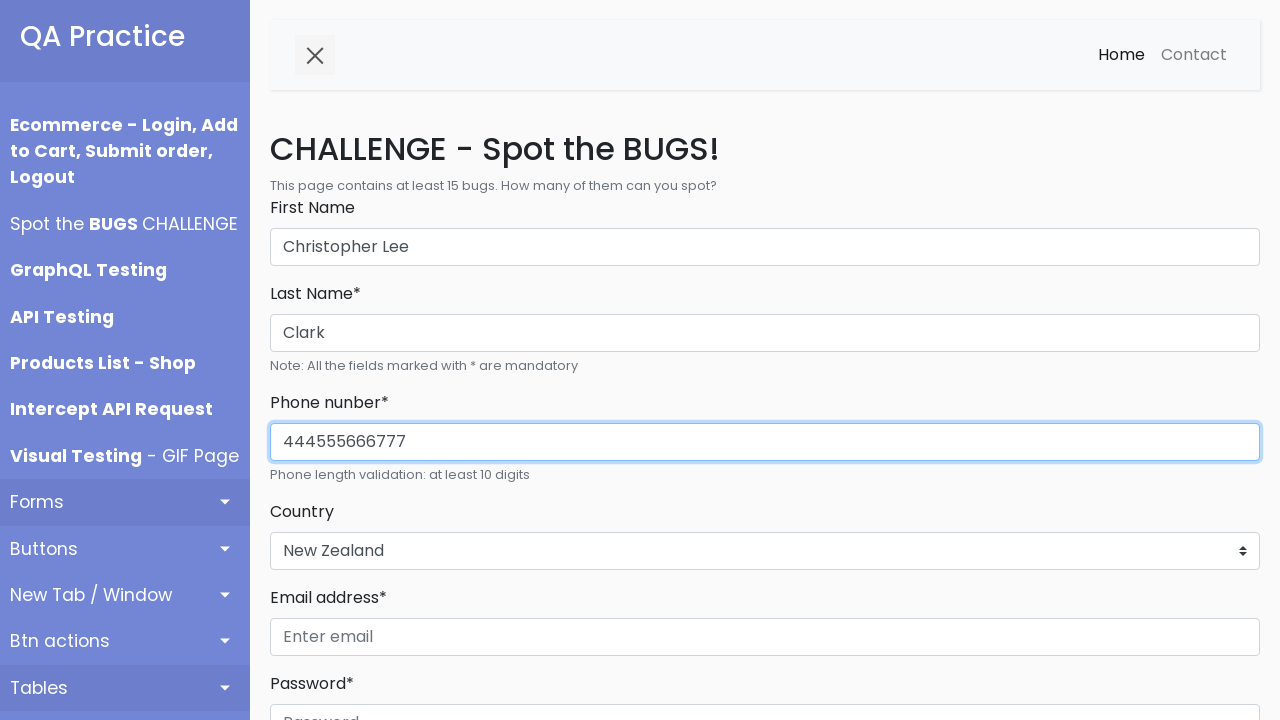

Filled email field with 'testemail.com' on internal:role=textbox[name="Enter email"i]
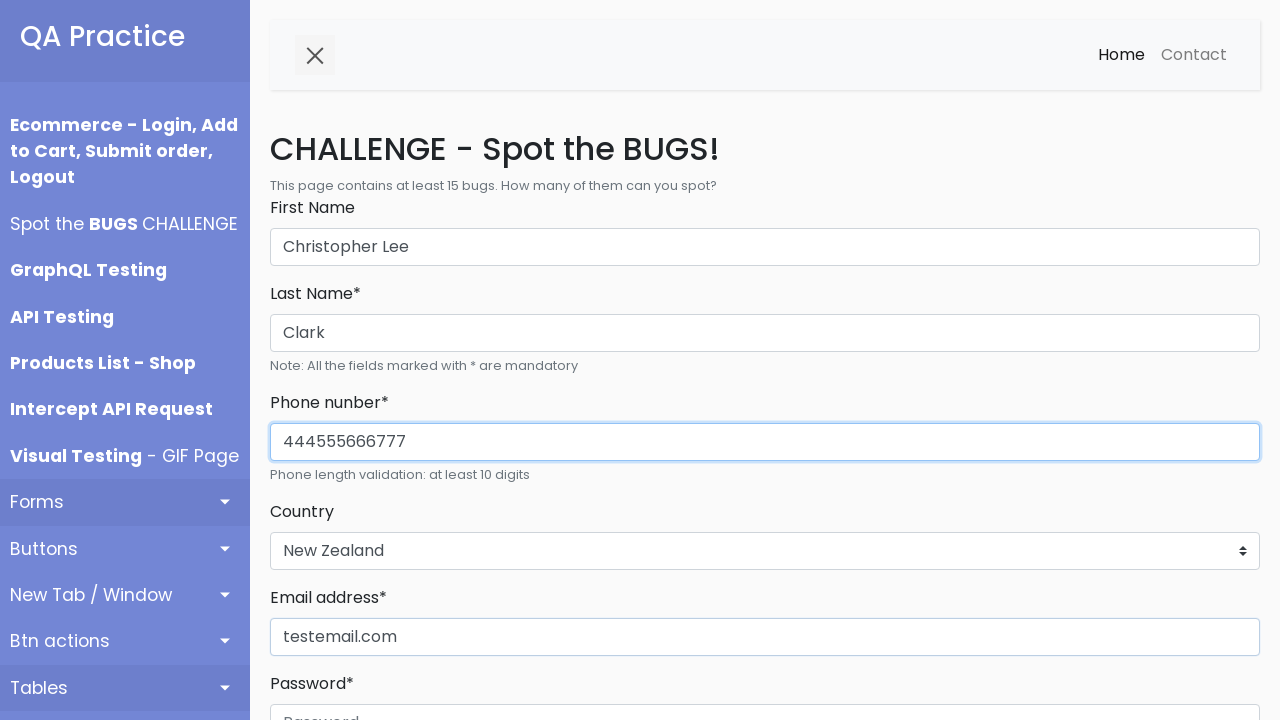

Filled password field with 'TestPwd12345' on internal:role=textbox[name="Password"i]
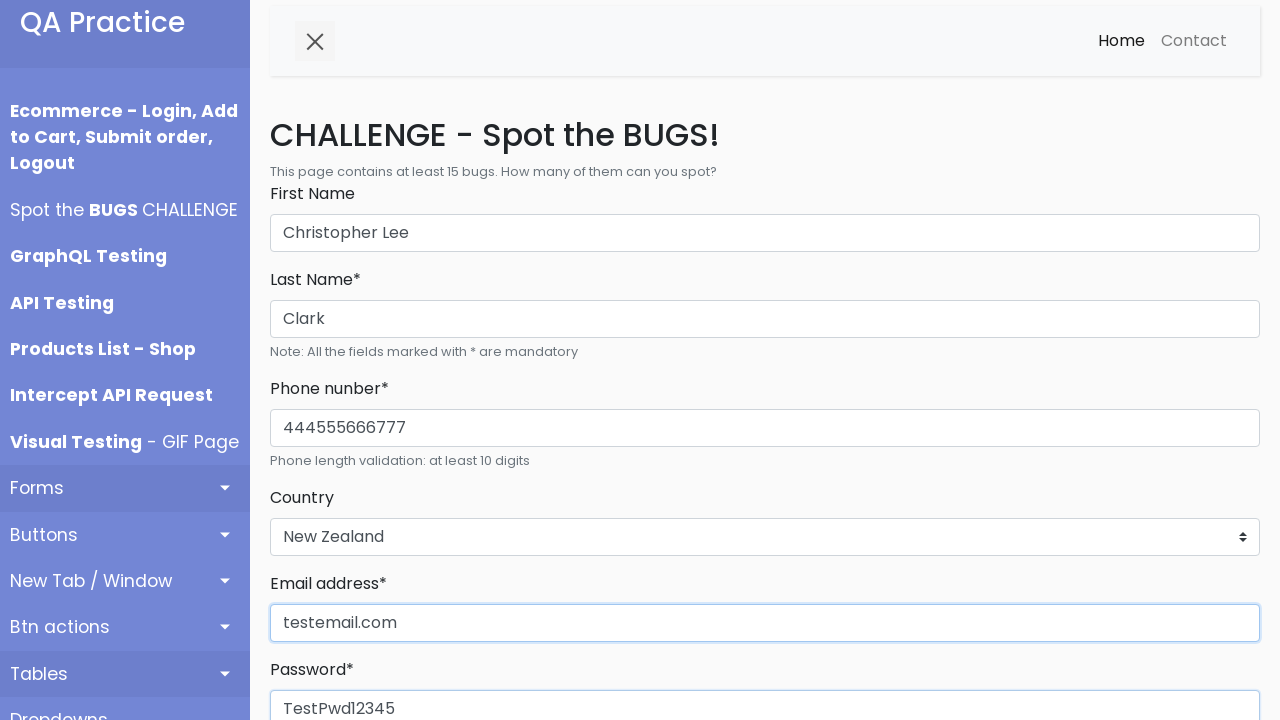

Clicked Register button without checking terms and conditions checkbox at (316, 360) on internal:role=button[name="Register"i]
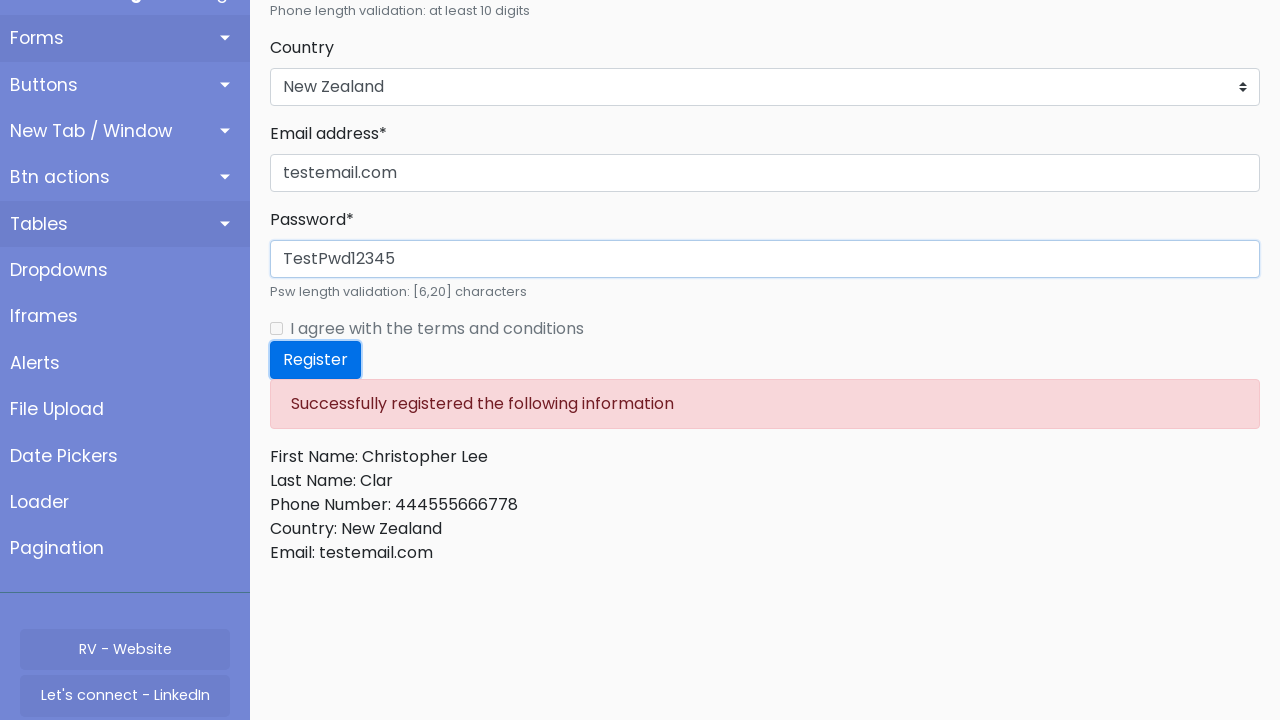

Error message appeared - checkbox is required for form submission
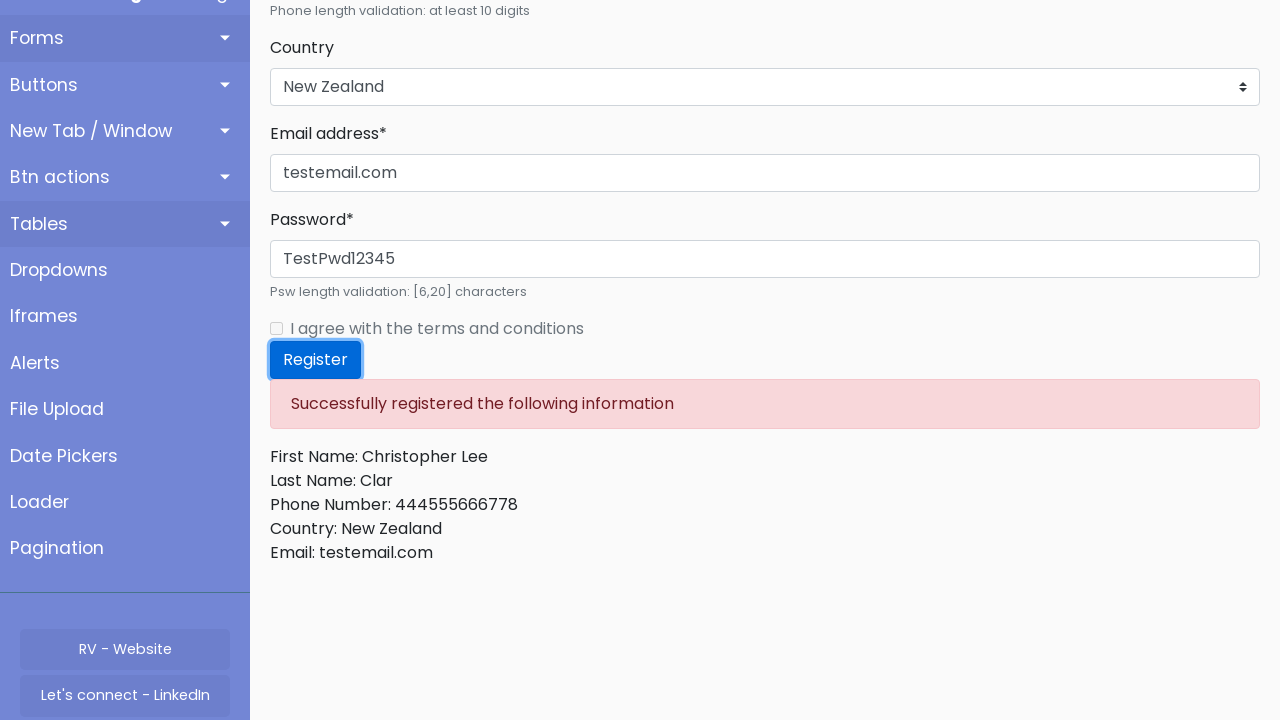

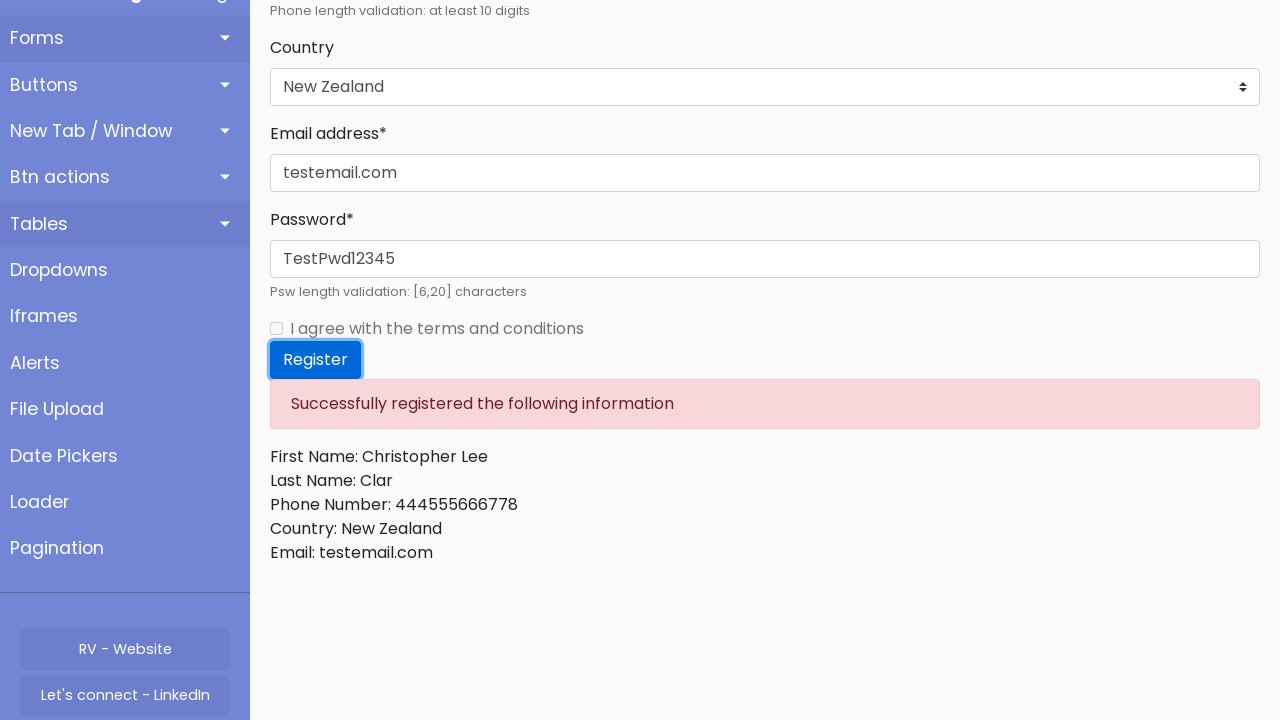